Tests button interactions by navigating to Buttons section and performing a double-click action

Starting URL: https://demoqa.com/text-box

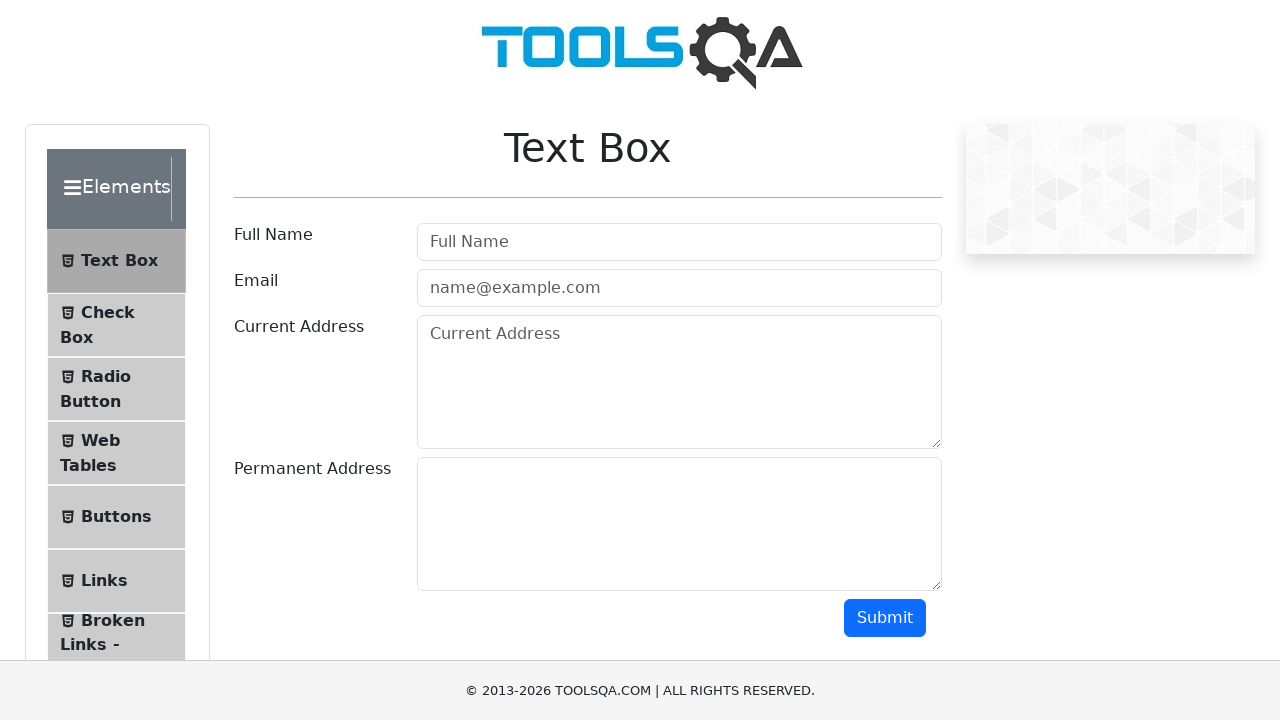

Clicked on Buttons section in navigation menu at (116, 517) on xpath=//li[@id="item-1"]/parent::ul[@class="menu-list"]//span[contains(text(), "
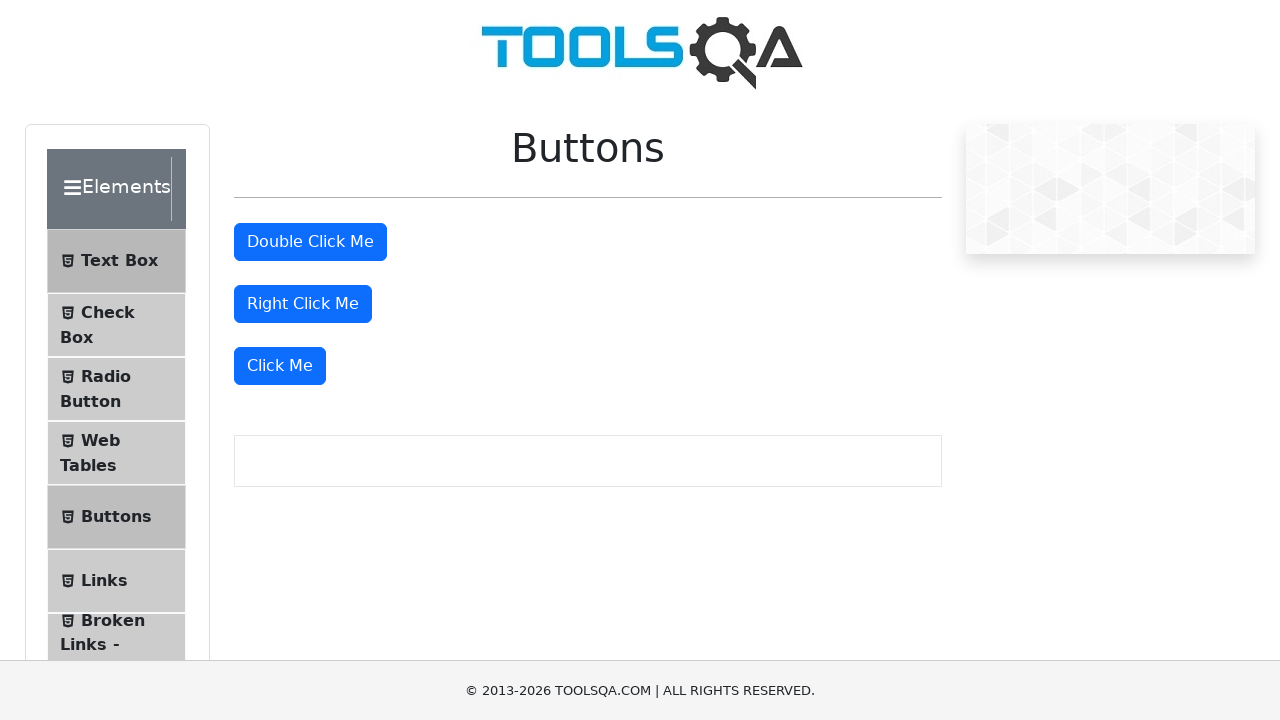

Performed double-click action on the double click button at (310, 242) on xpath=//button[@id="doubleClickBtn"]
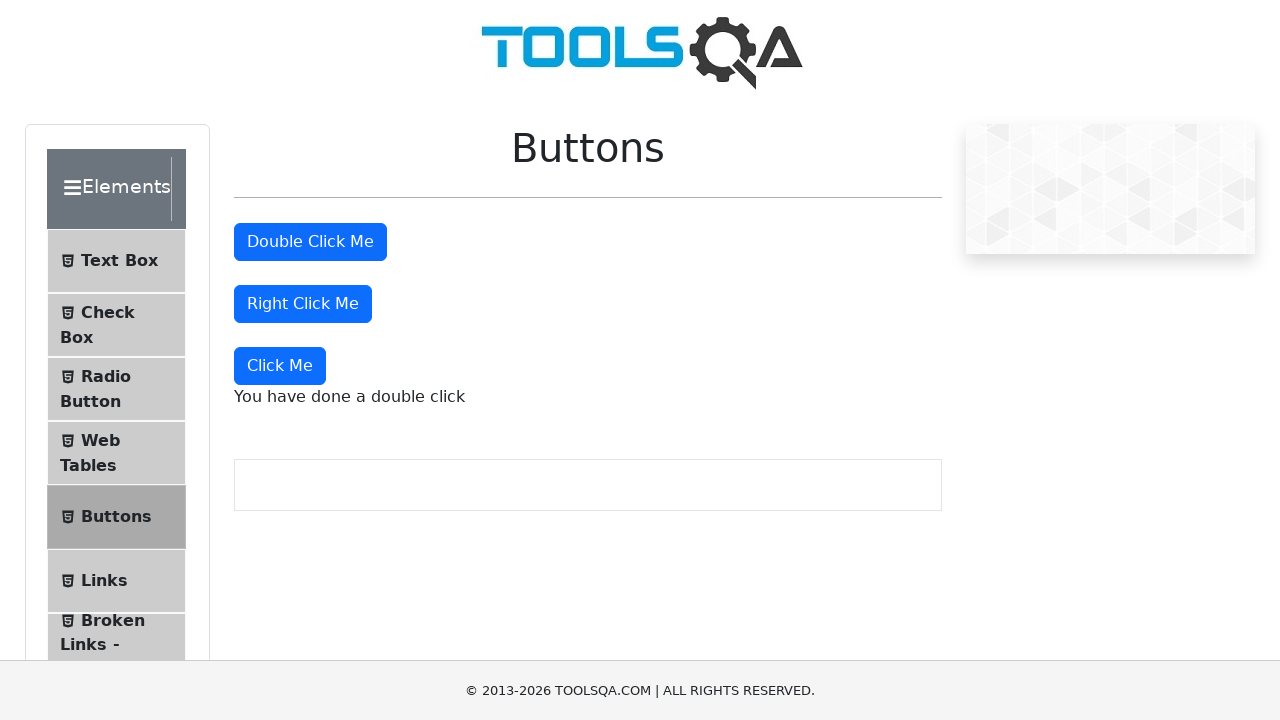

Double-click success message became visible
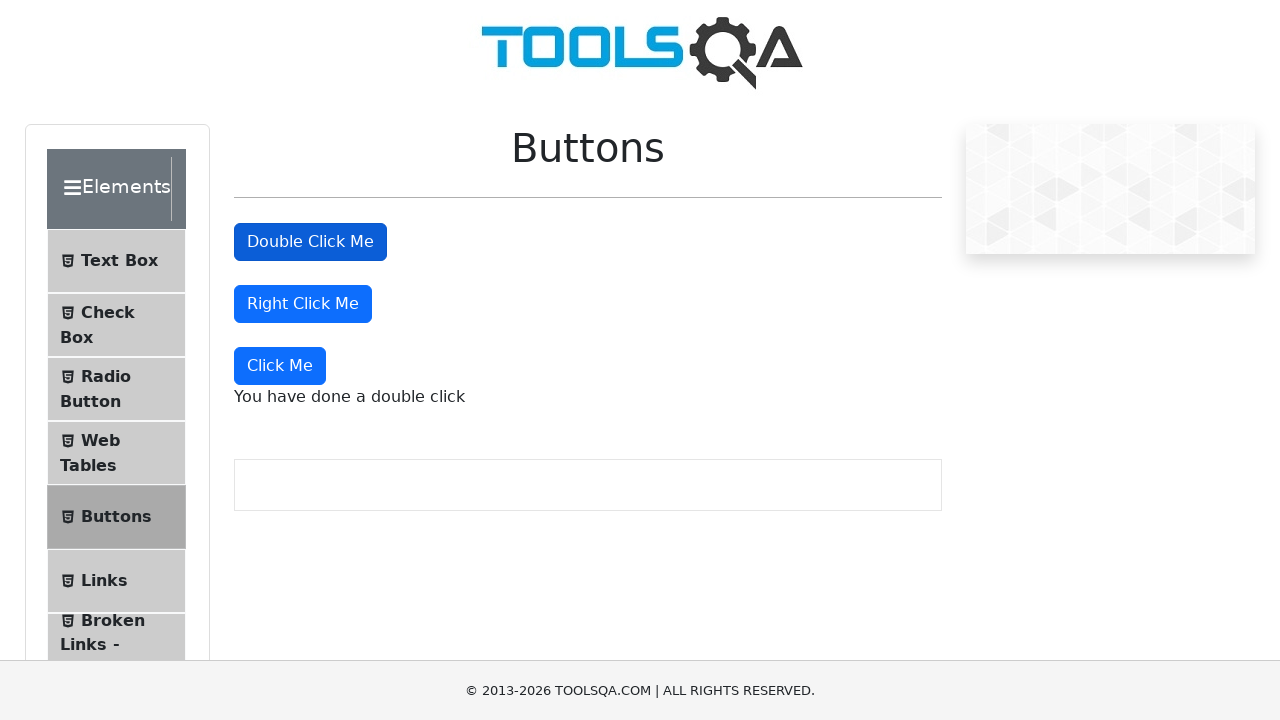

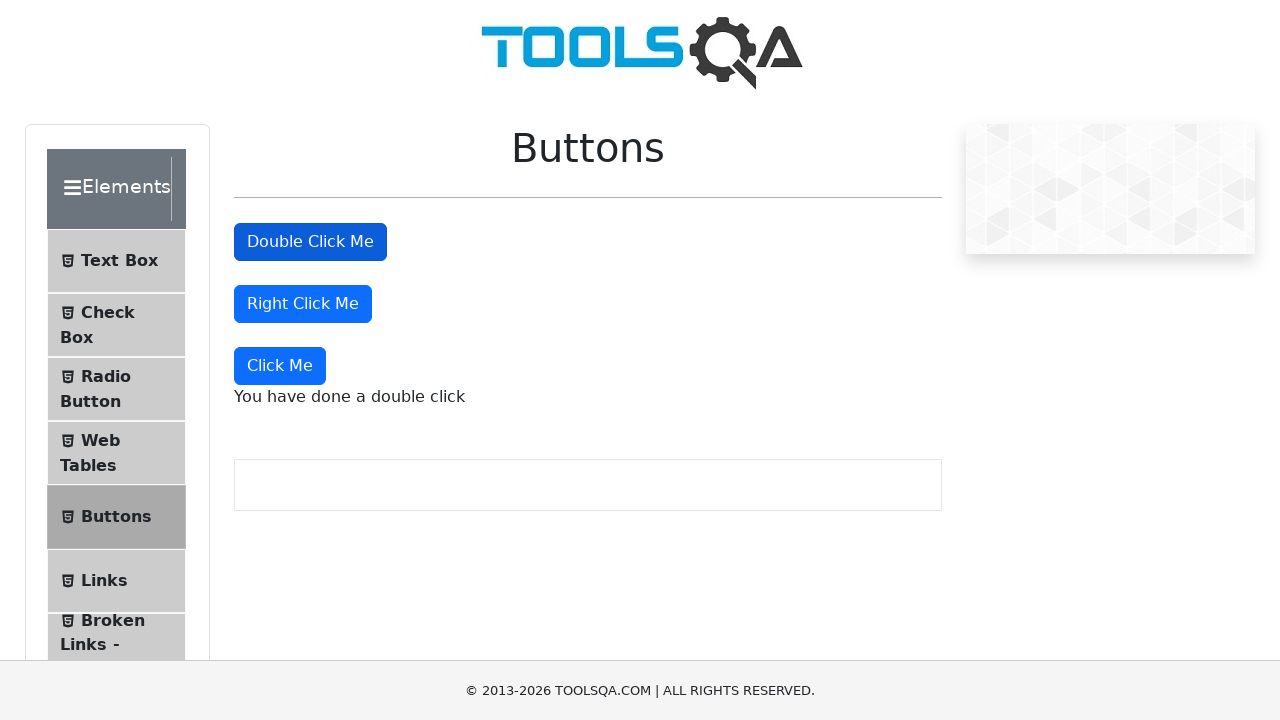